Tests iframe handling by switching to an iframe named "globalSqa" and clicking a link within it, then switching back to the main content

Starting URL: https://www.globalsqa.com/demo-site/frames-and-windows/#iFrame

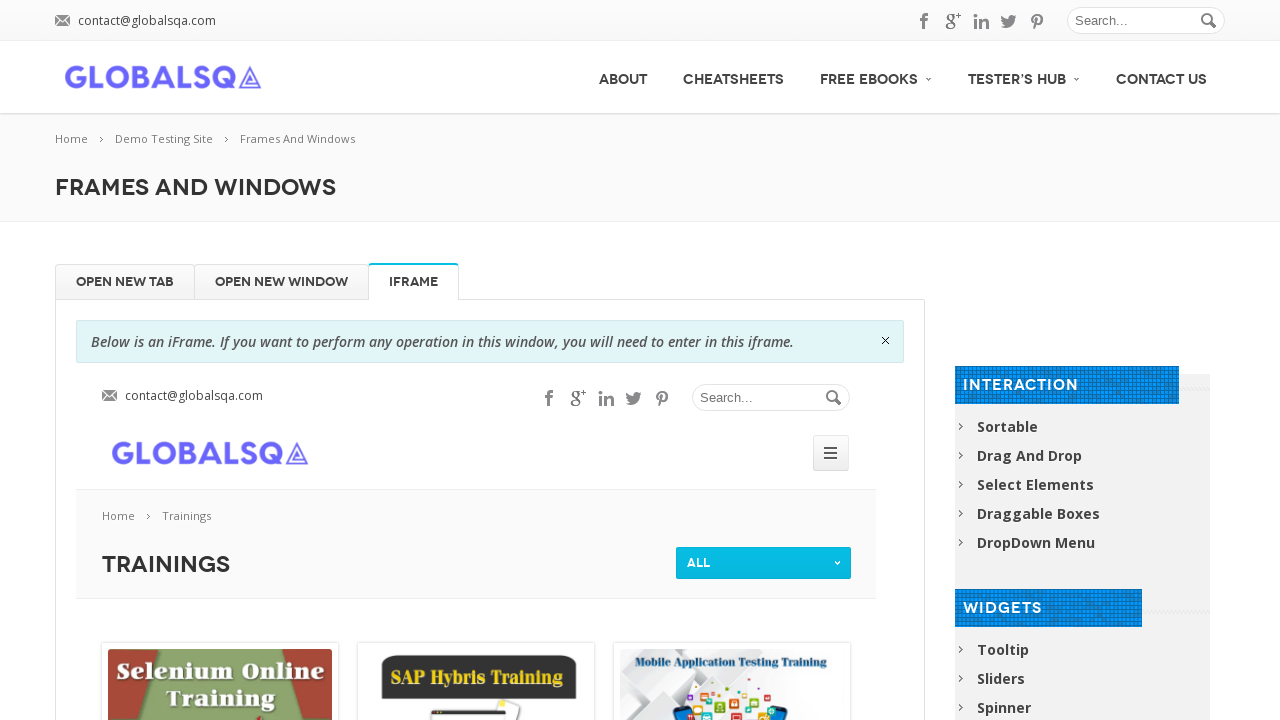

Located iframe named 'globalSqa'
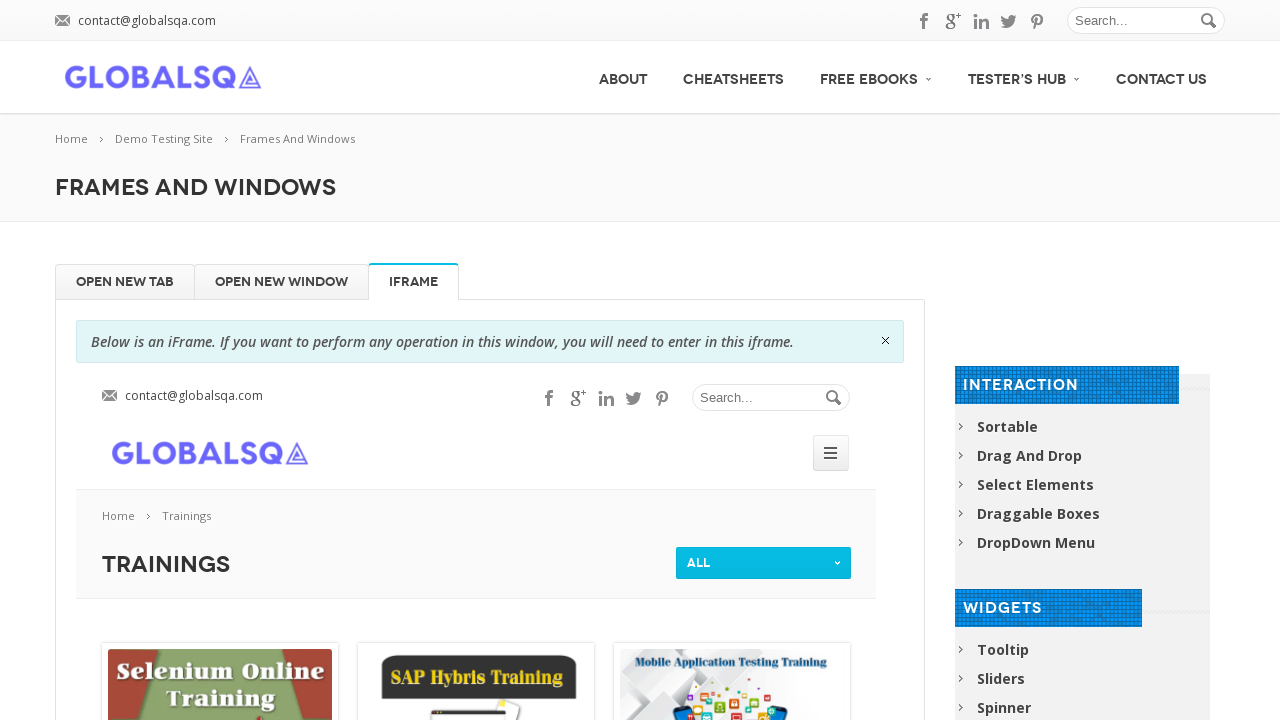

Clicked link within the globalSqa iframe at (220, 644) on iframe[name='globalSqa'] >> internal:control=enter-frame >> xpath=/html/body/div
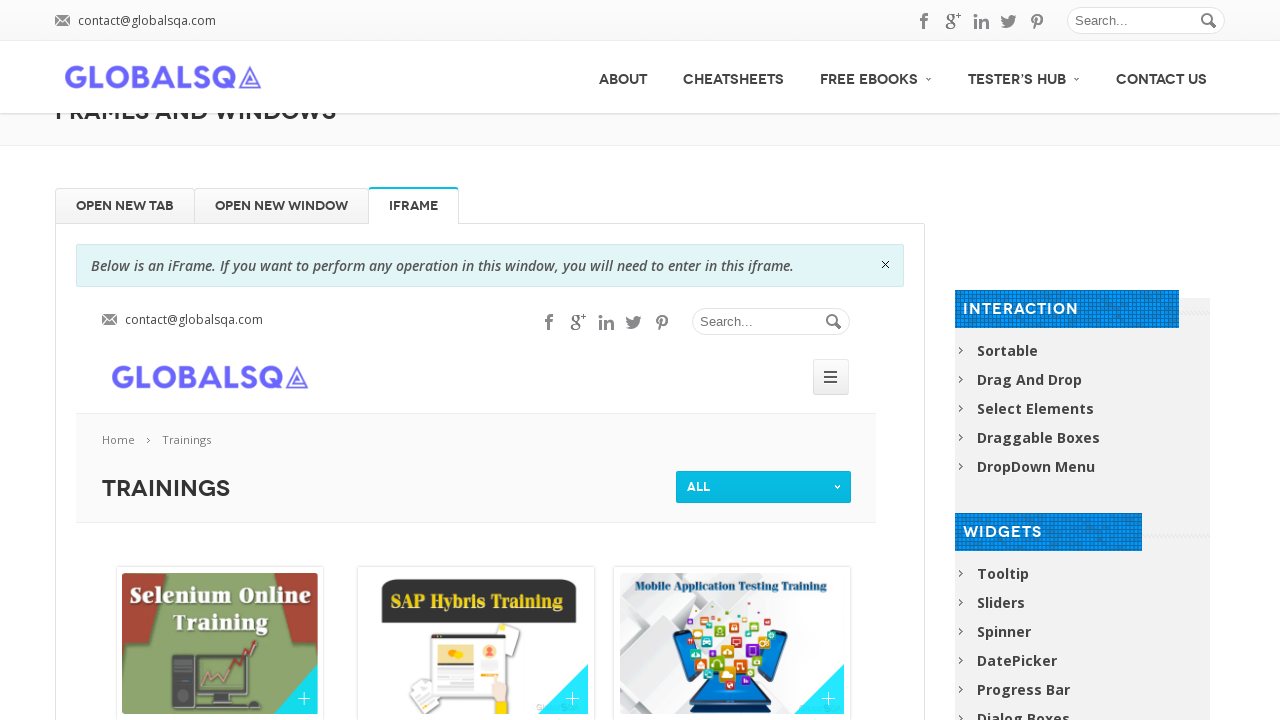

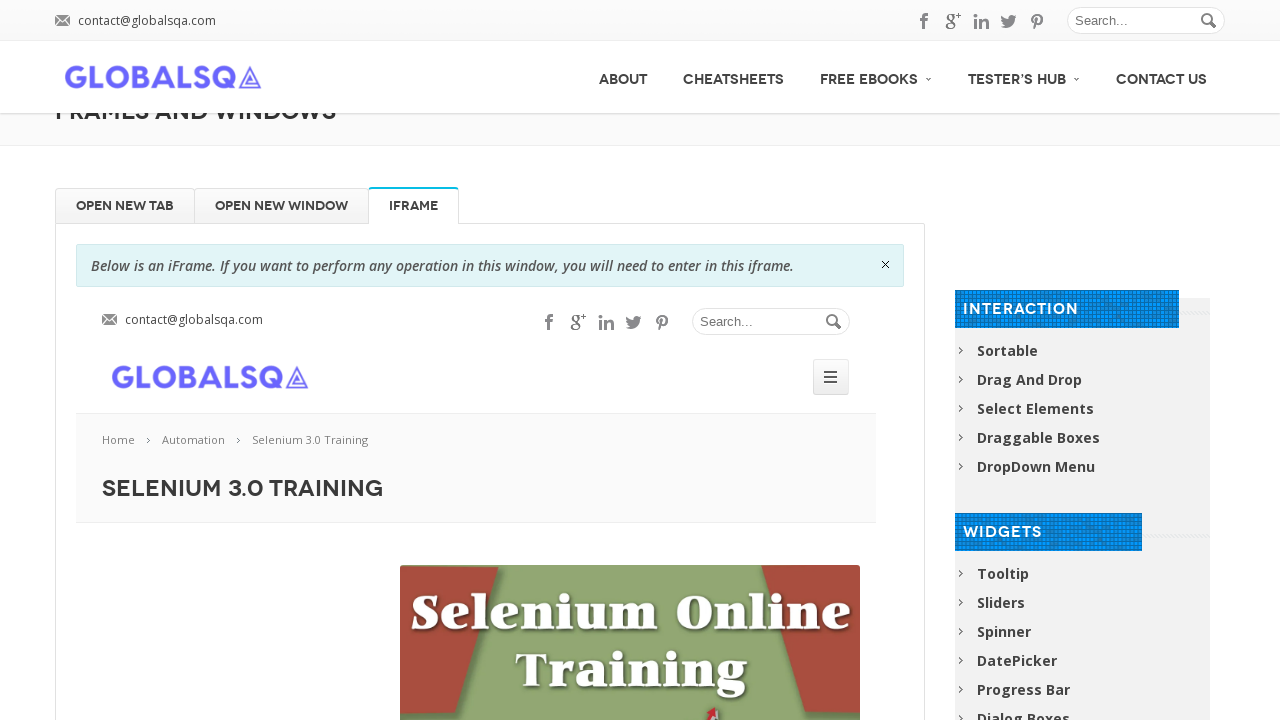